Tests page scrolling functionality by scrolling down 500 pixels and then up 200 pixels

Starting URL: http://the-internet.herokuapp.com/

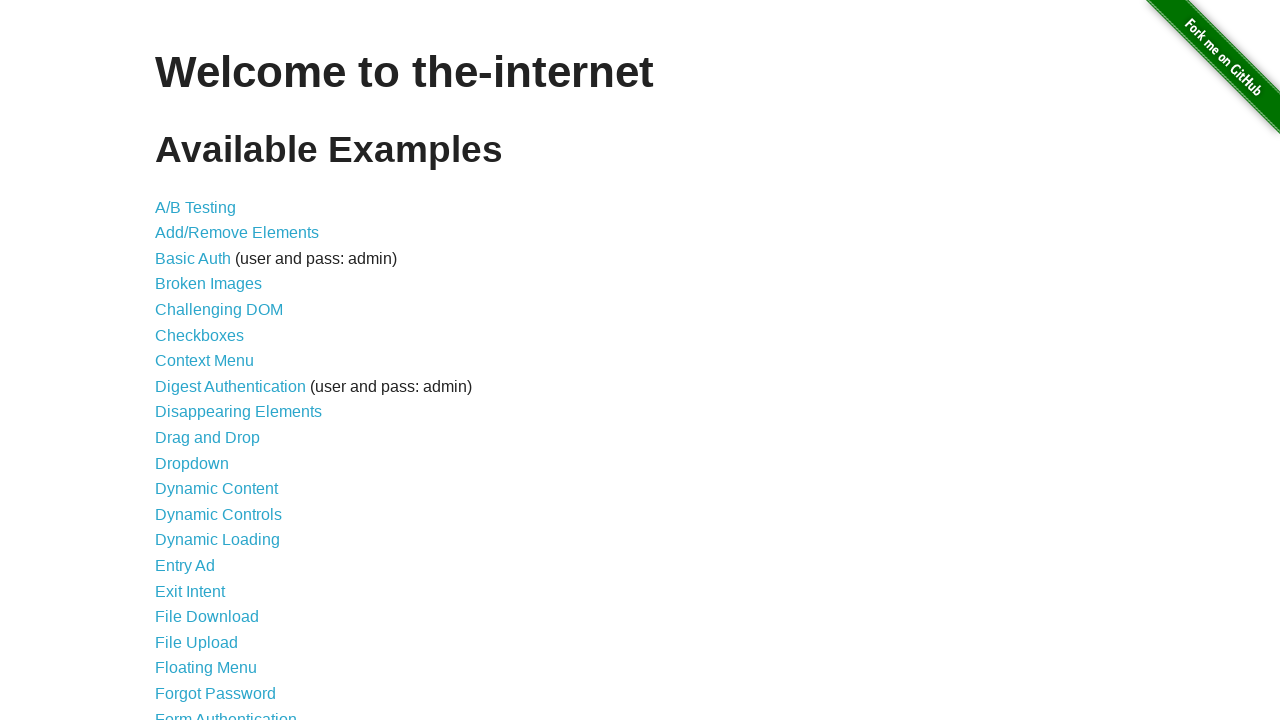

Scrolled page down by 500 pixels
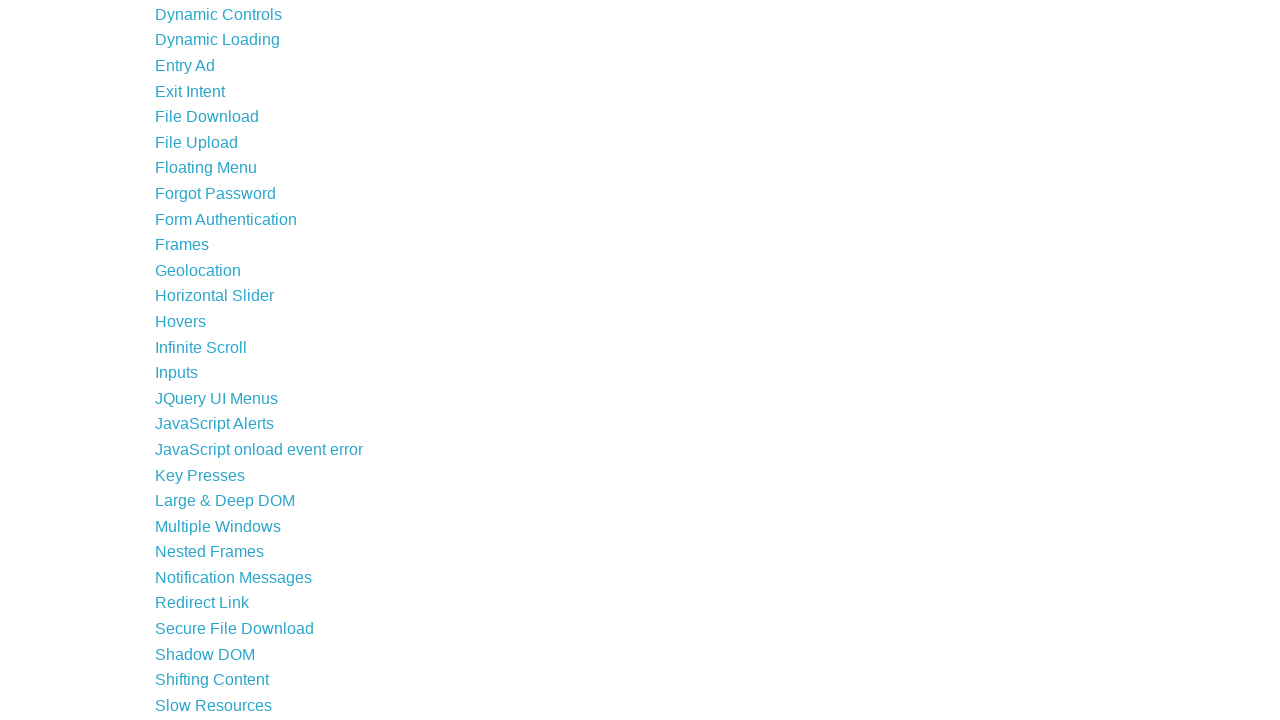

Scrolled page up by 200 pixels
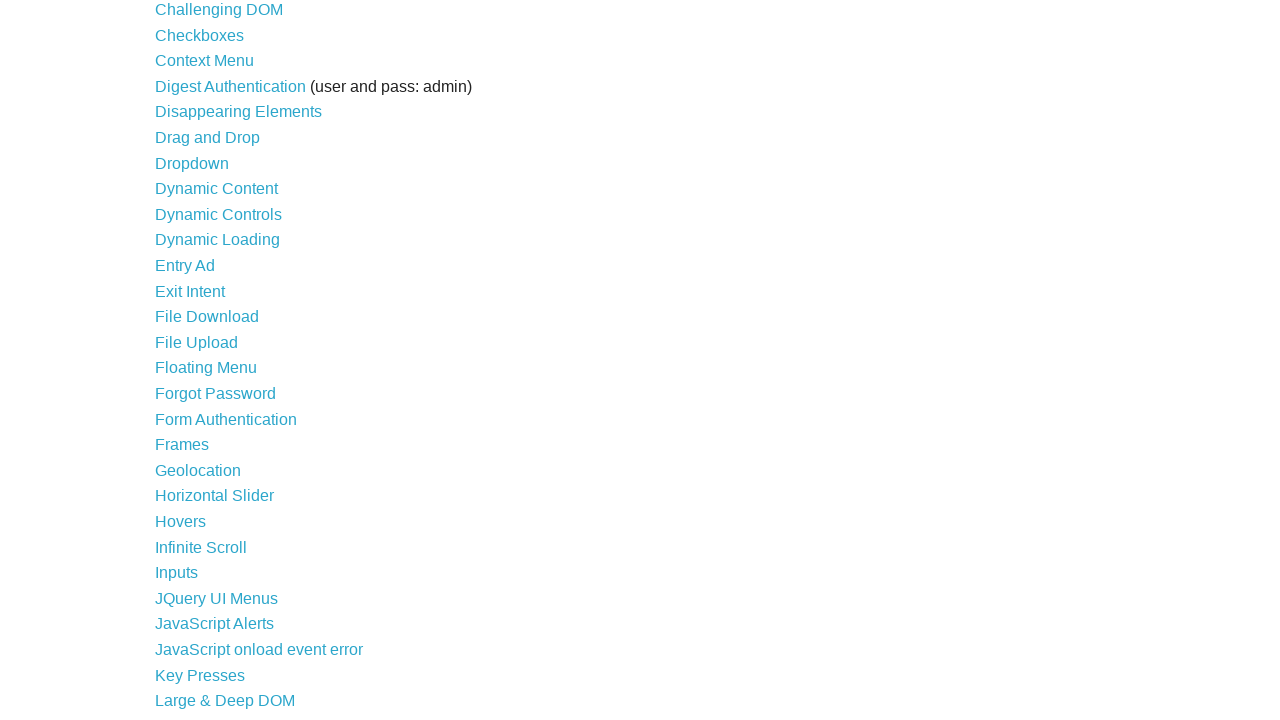

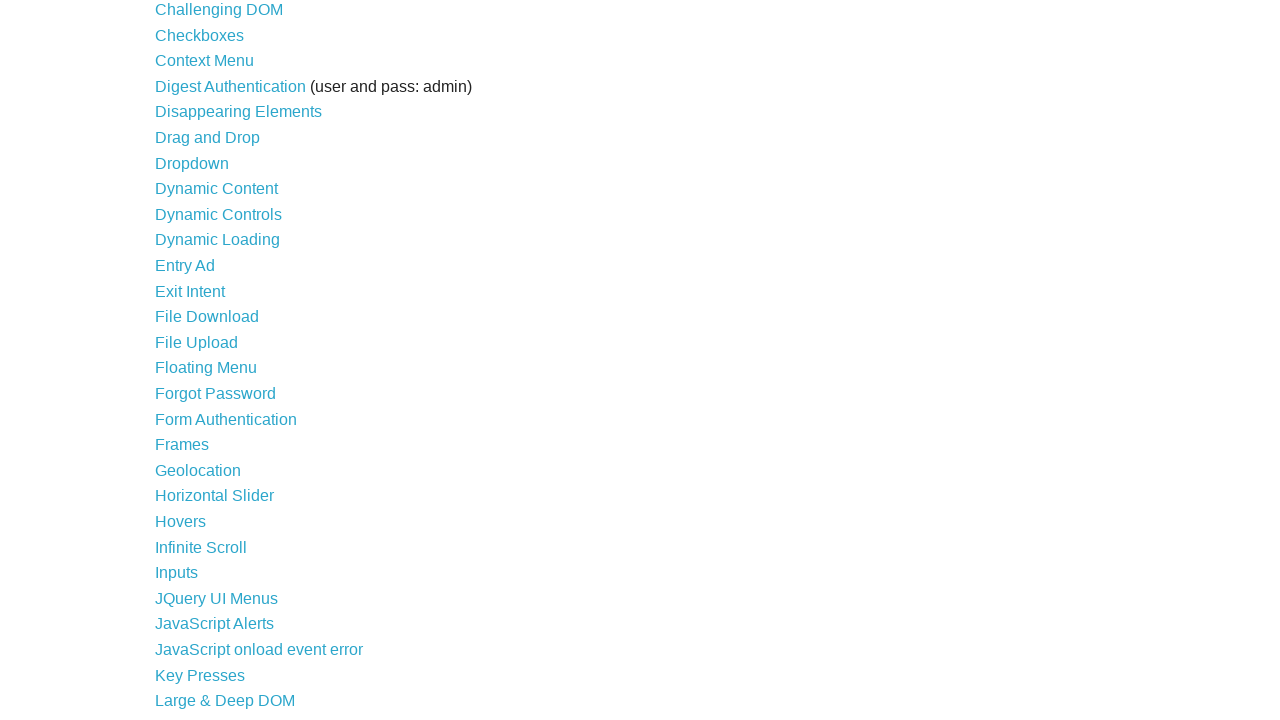